Navigates to the Rahul Shetty Academy automation practice page and takes a screenshot

Starting URL: https://www.rahulshettyacademy.com/AutomationPractice/

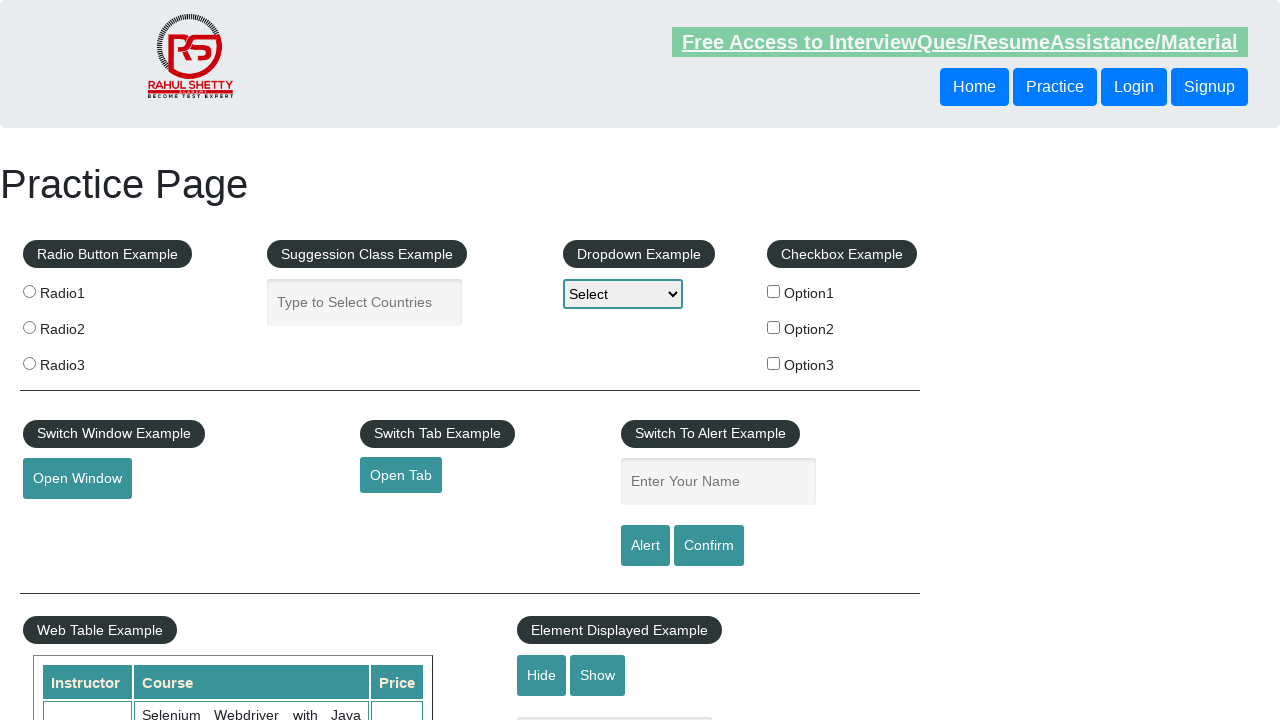

Waited for page to load with network idle state on Rahul Shetty Academy automation practice page
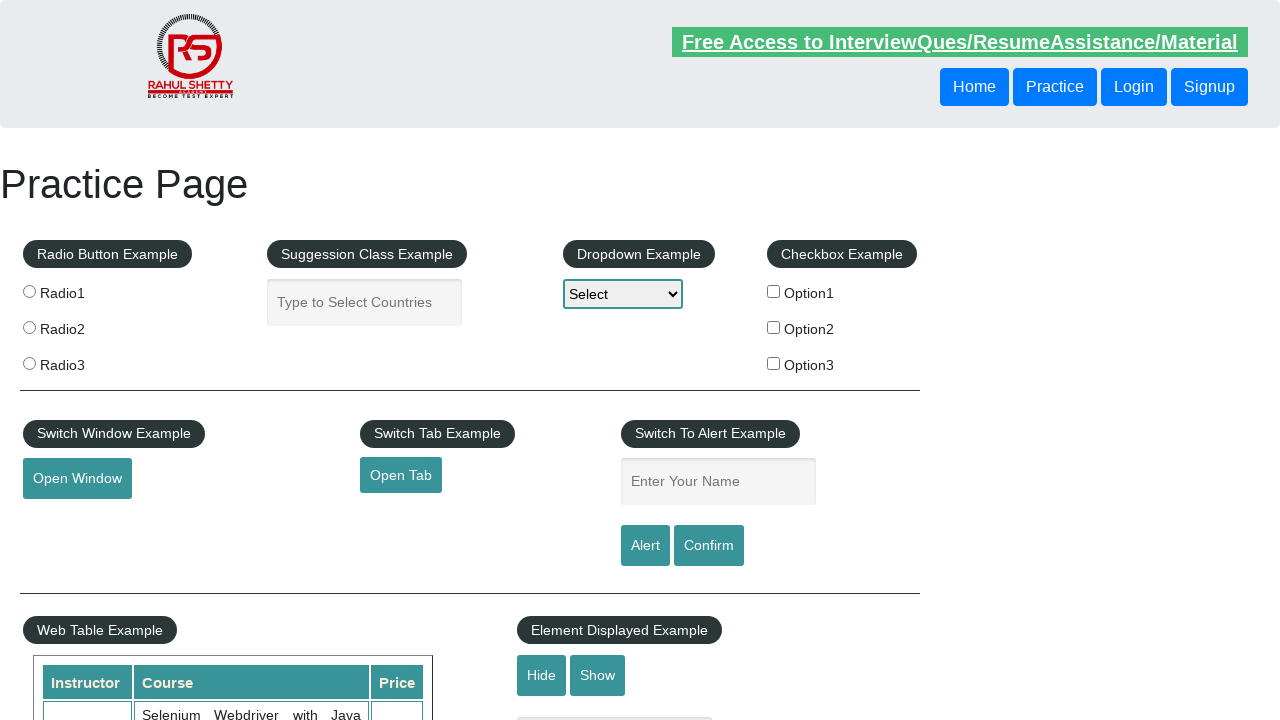

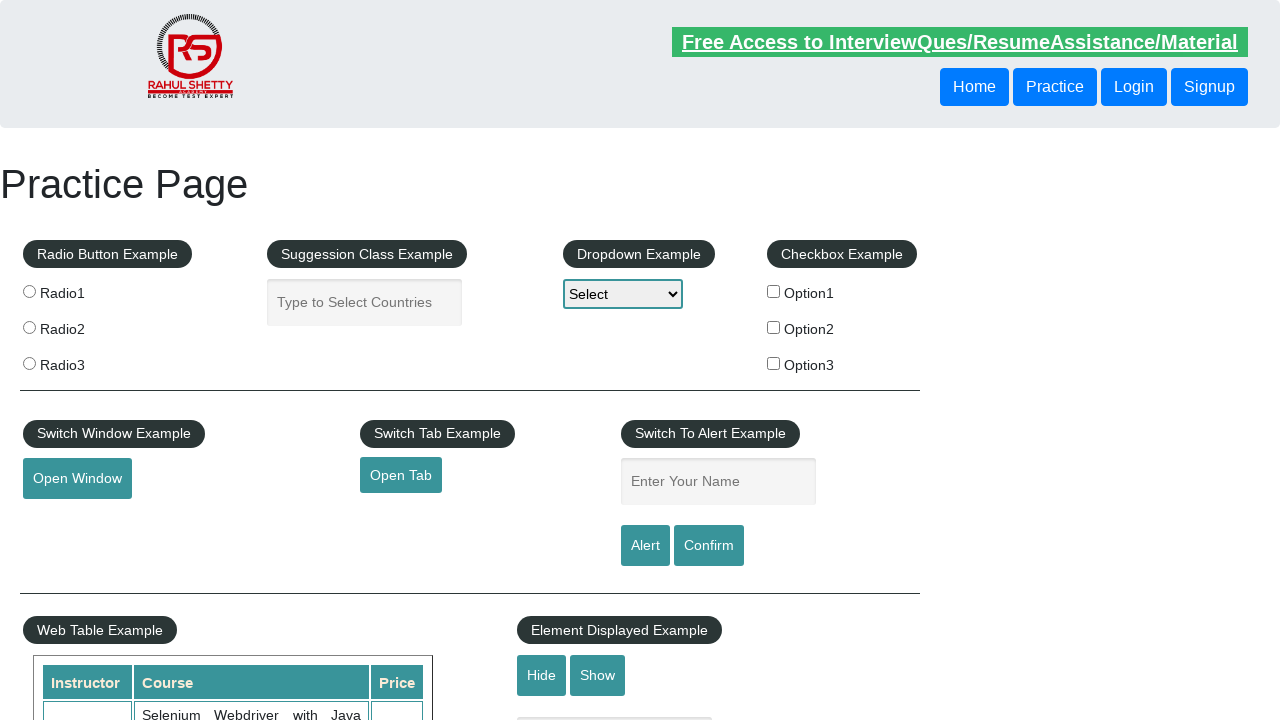